Tests JavaScript alert functionality by triggering an alert, accepting it, and verifying the confirmation text displayed on the page

Starting URL: http://the-internet.herokuapp.com/javascript_alerts

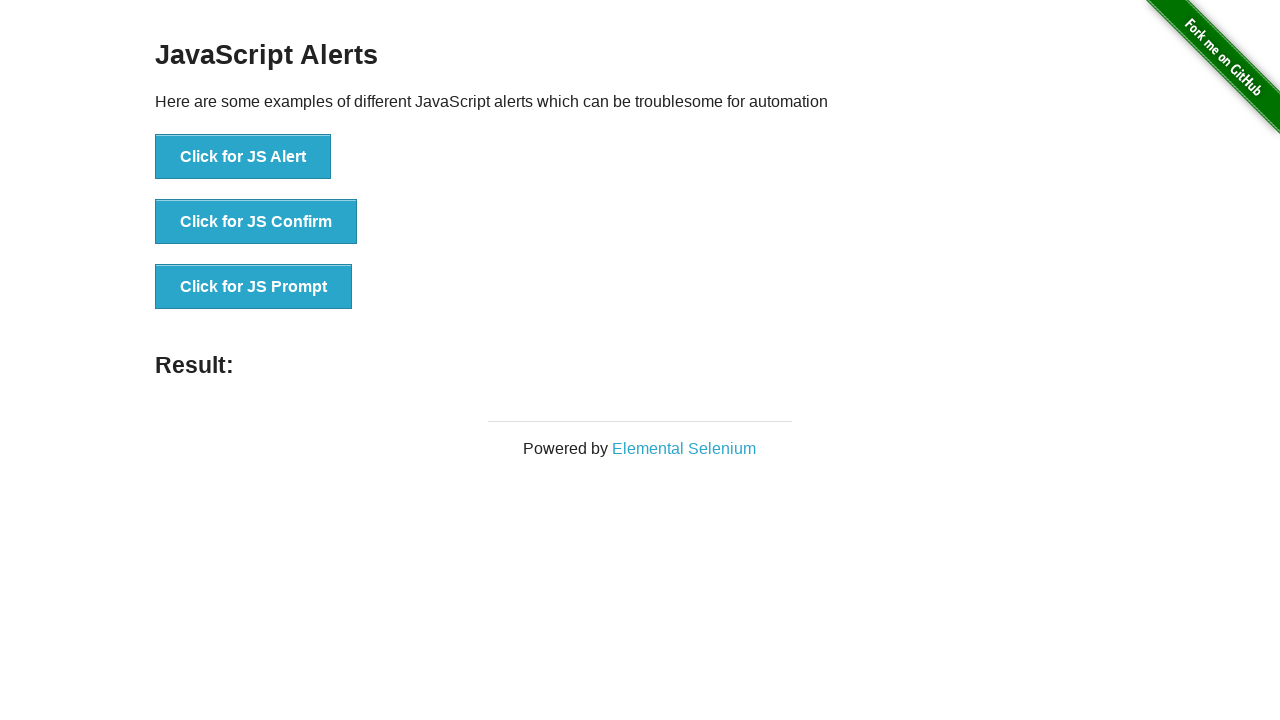

Navigated to JavaScript alerts test page
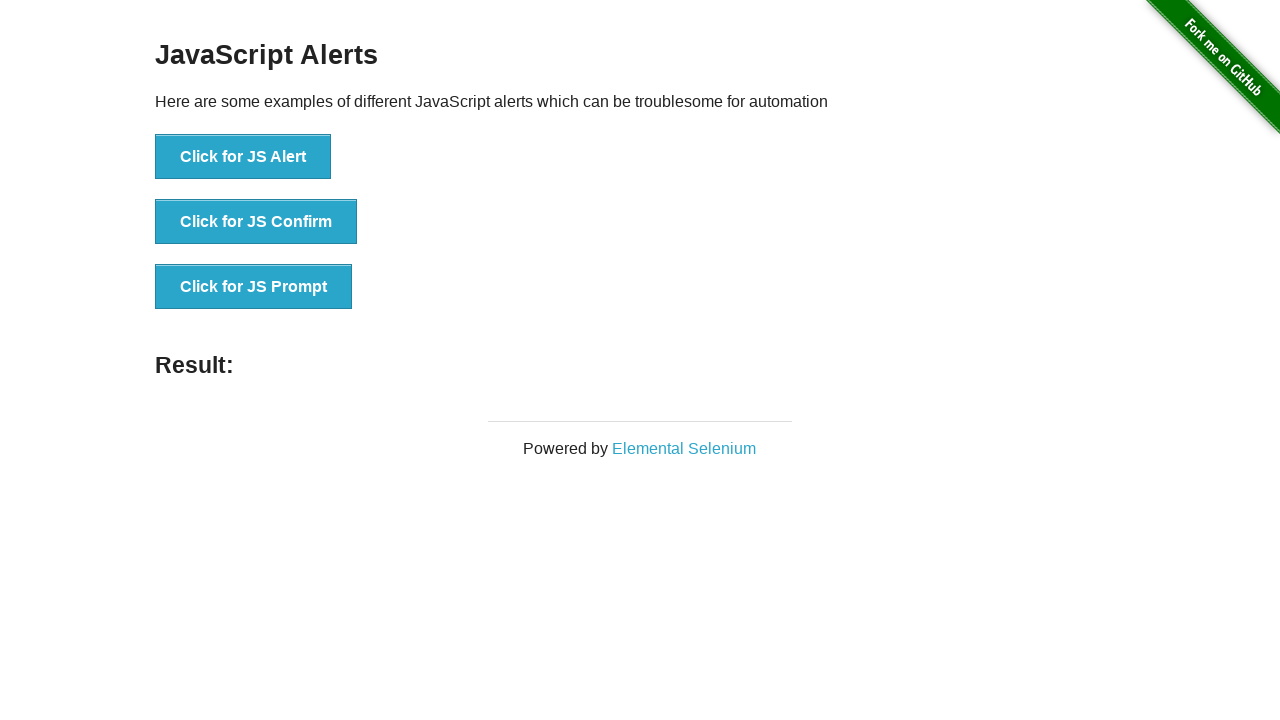

Clicked JS Alert button to trigger alert at (243, 157) on xpath=//button[contains(., 'JS Alert')]
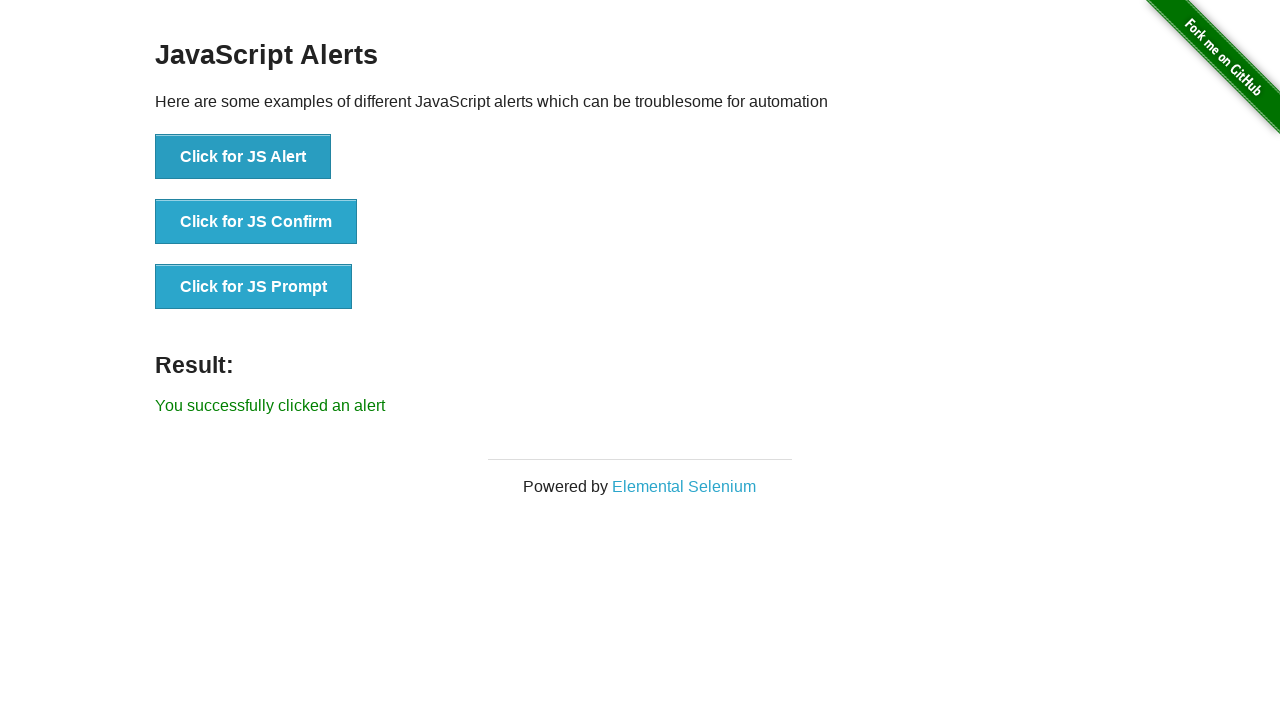

Set up dialog handler to accept alert
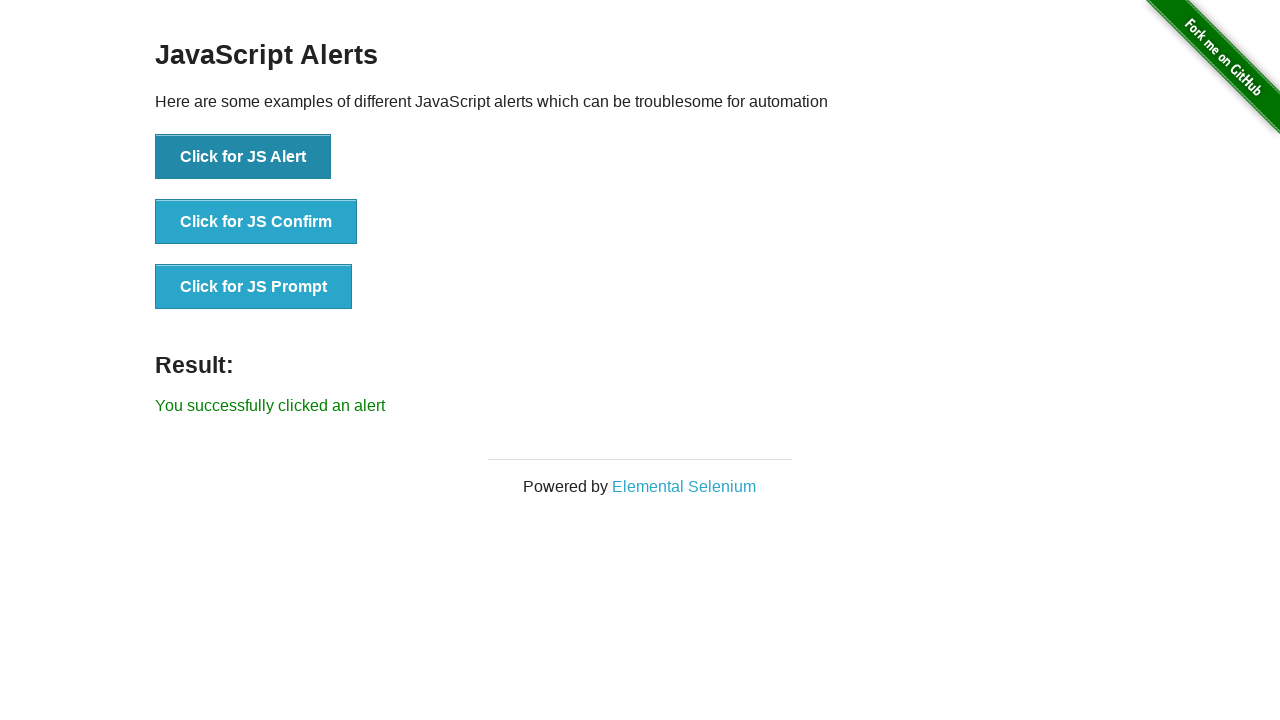

Result text element appeared on page
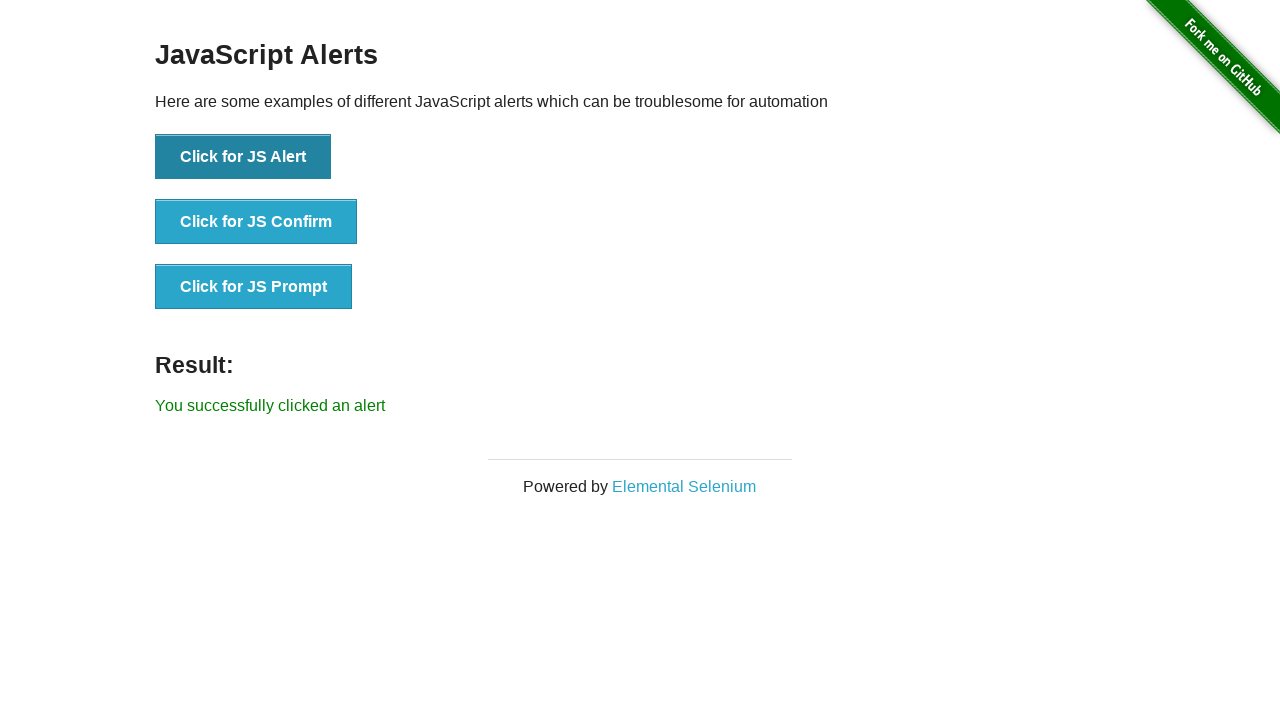

Extracted result text: 'You successfully clicked an alert'
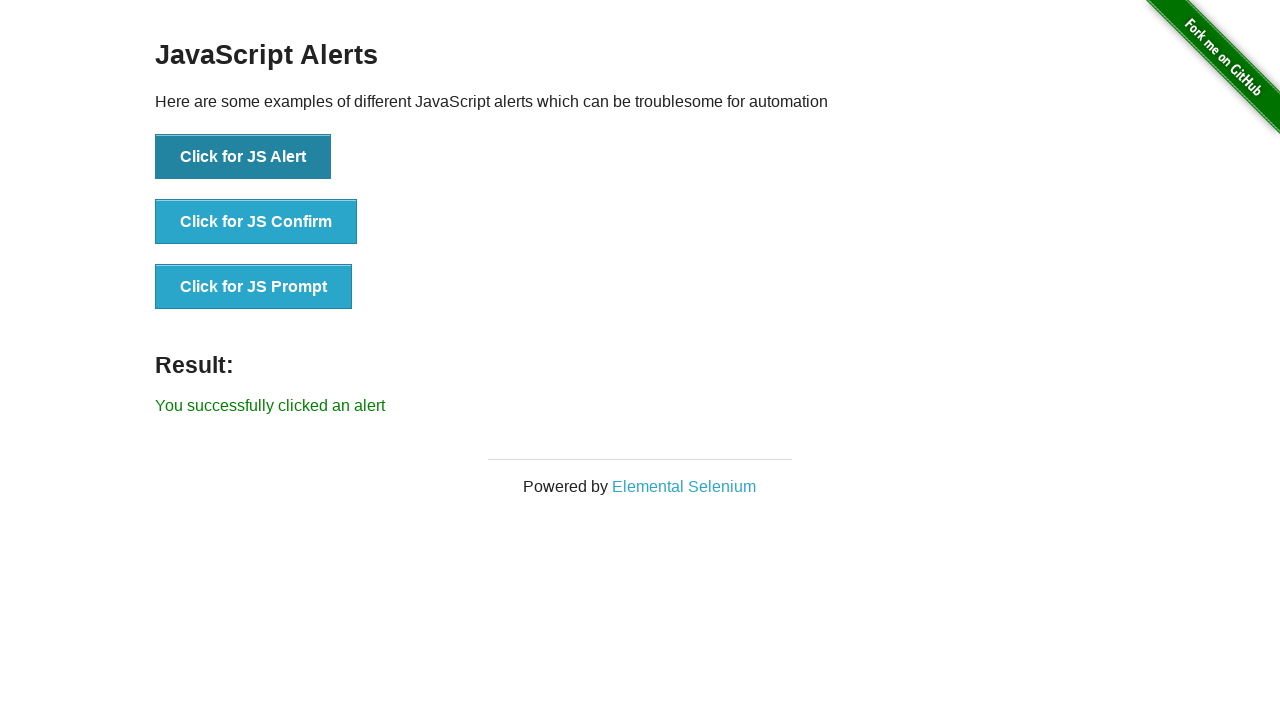

Verified confirmation text matches expected value
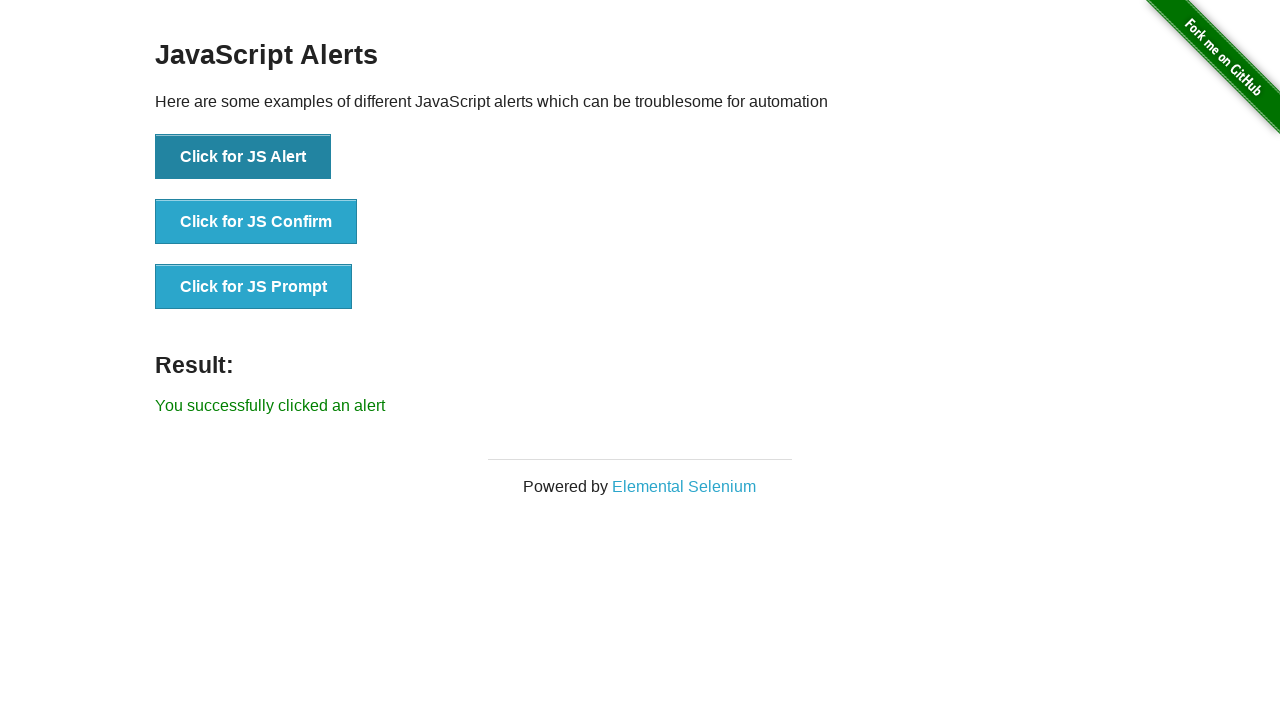

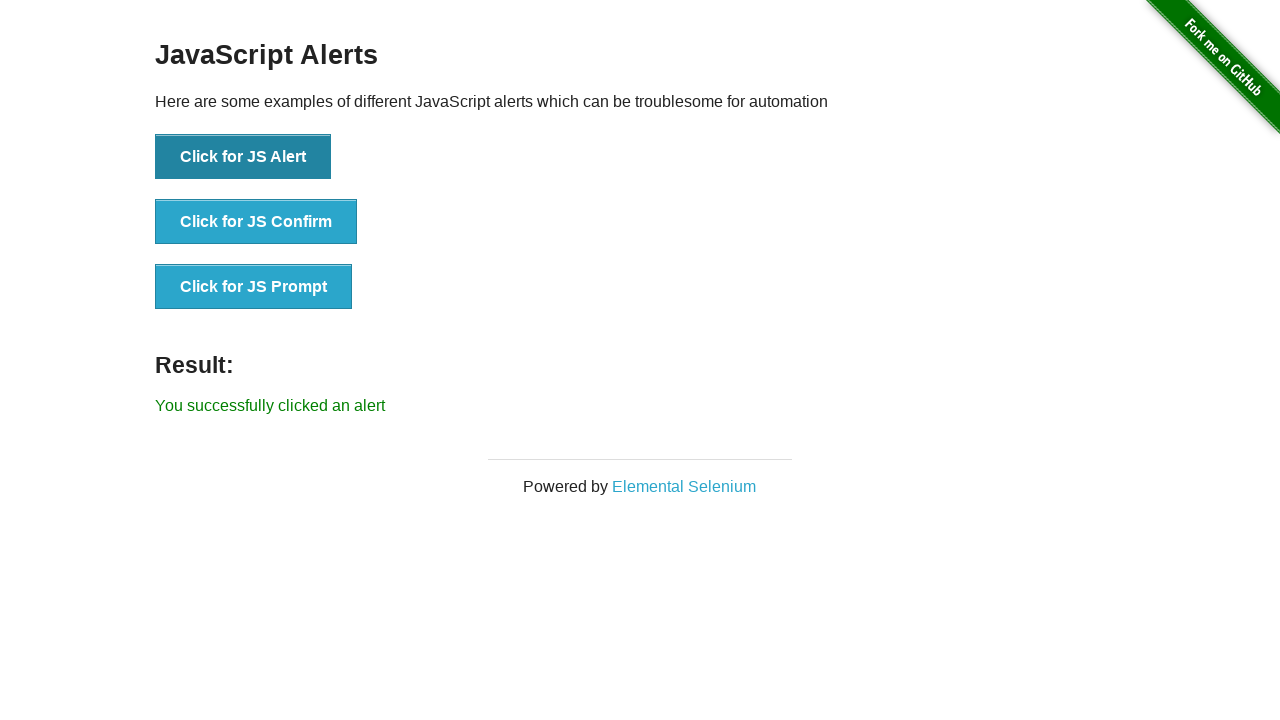